Navigates to the Advanced Web Ranking homepage and verifies the page loads successfully

Starting URL: https://www.advancedwebranking.com/

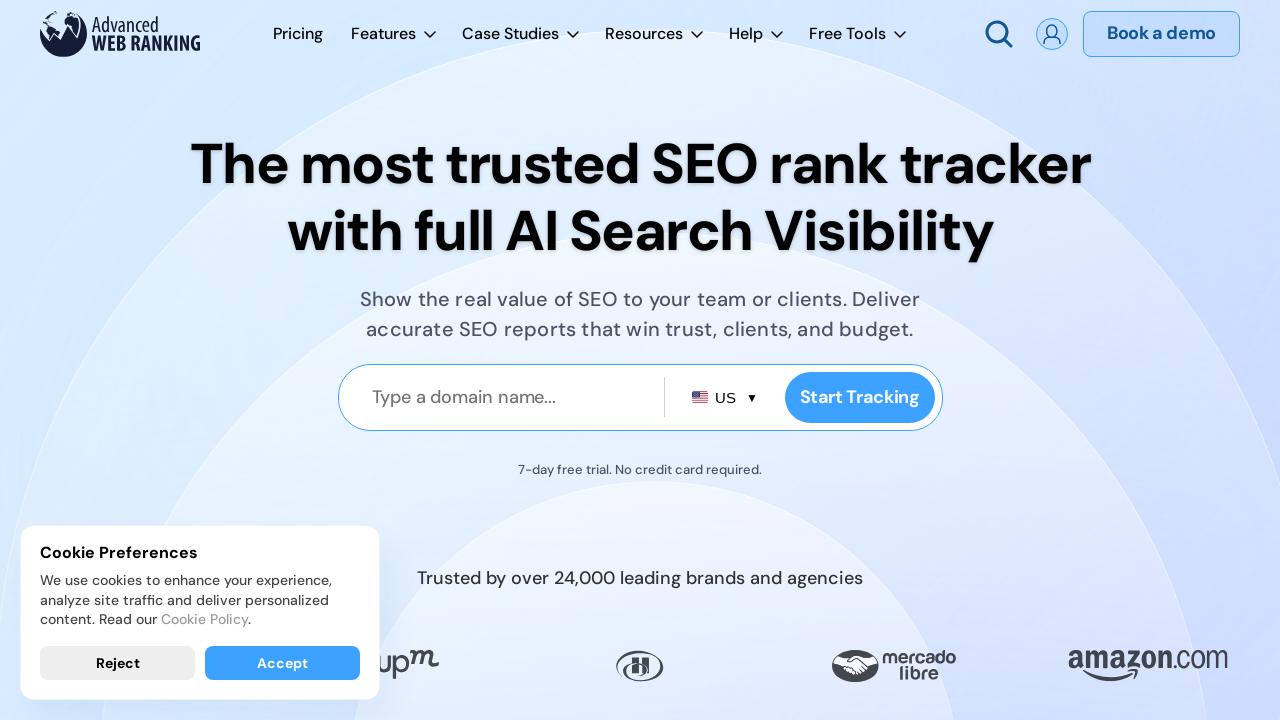

Waited for page to reach networkidle state
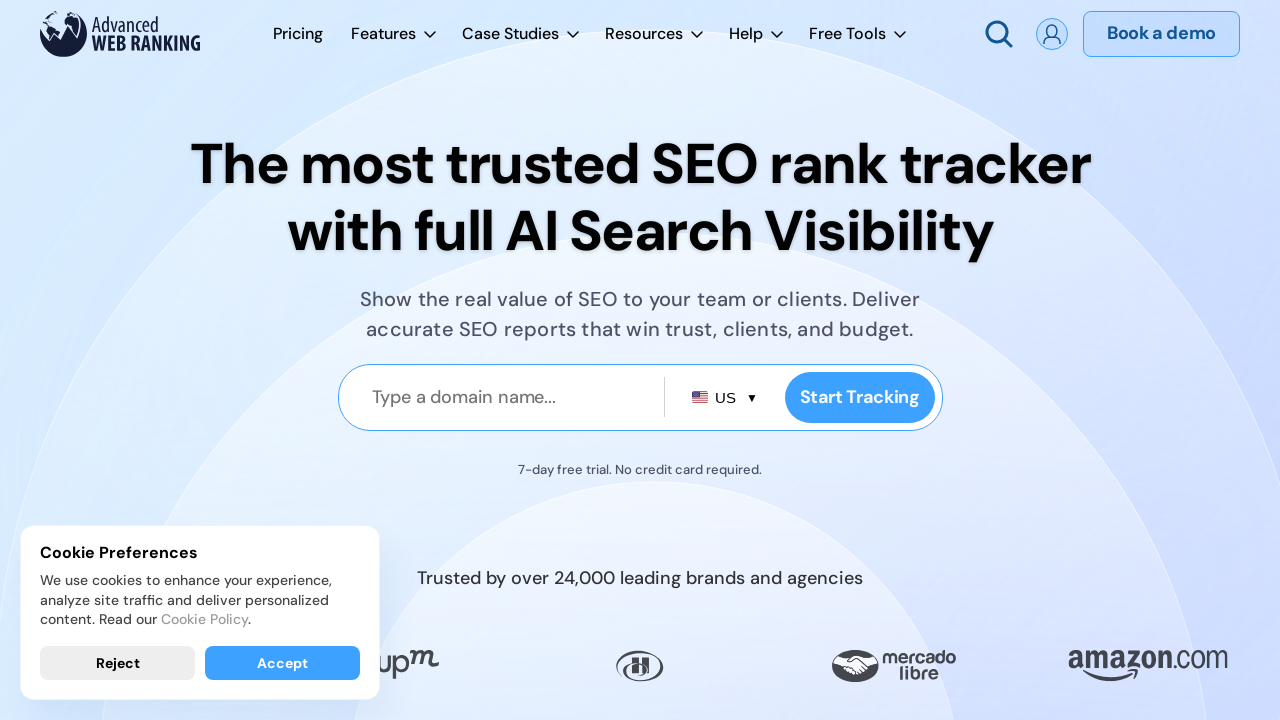

Verified page title is not None
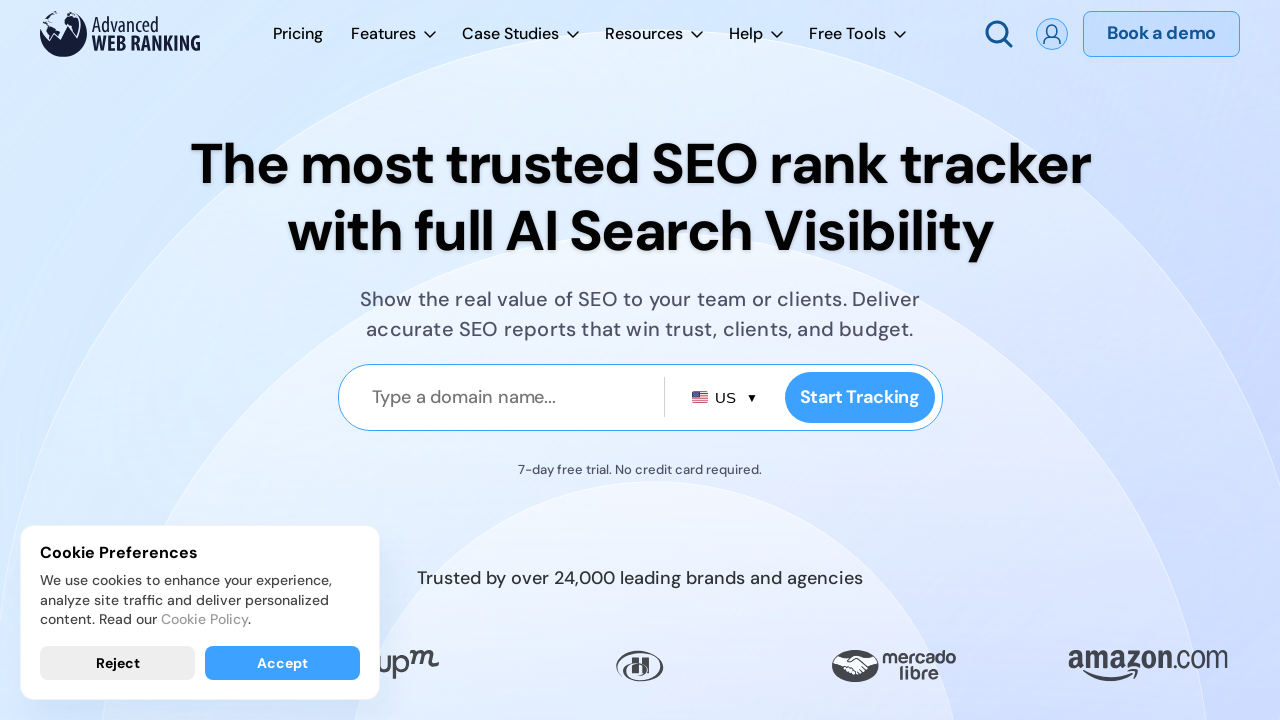

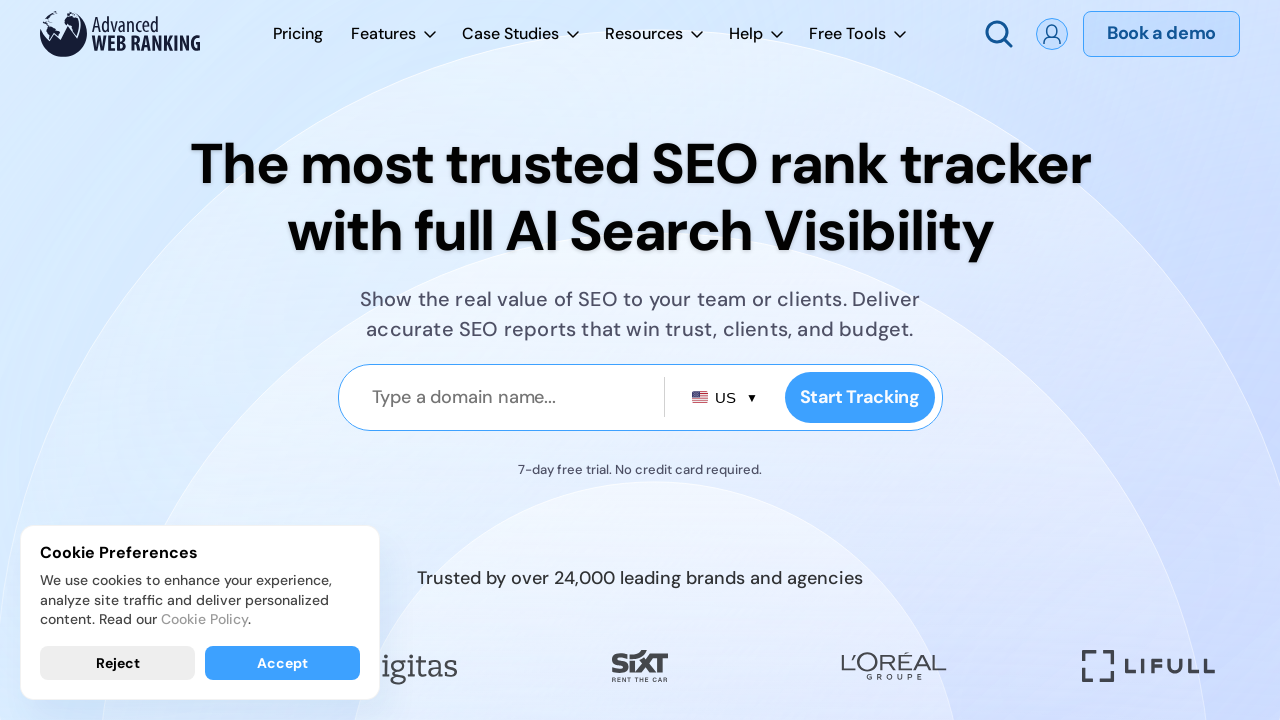